Tests JavaScript alert handling by clicking a button to trigger an alert and accepting it

Starting URL: http://the-internet.herokuapp.com/javascript_alerts

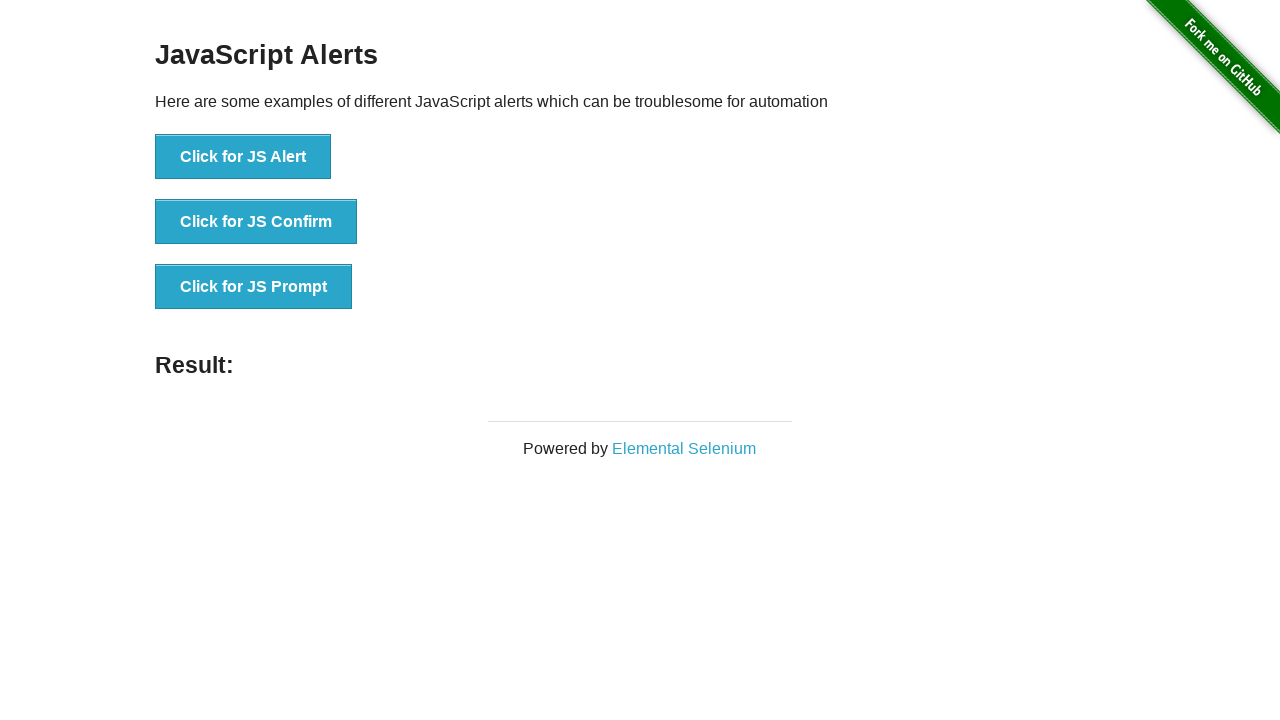

Clicked button to trigger JavaScript alert at (243, 157) on xpath=//button[.='Click for JS Alert']
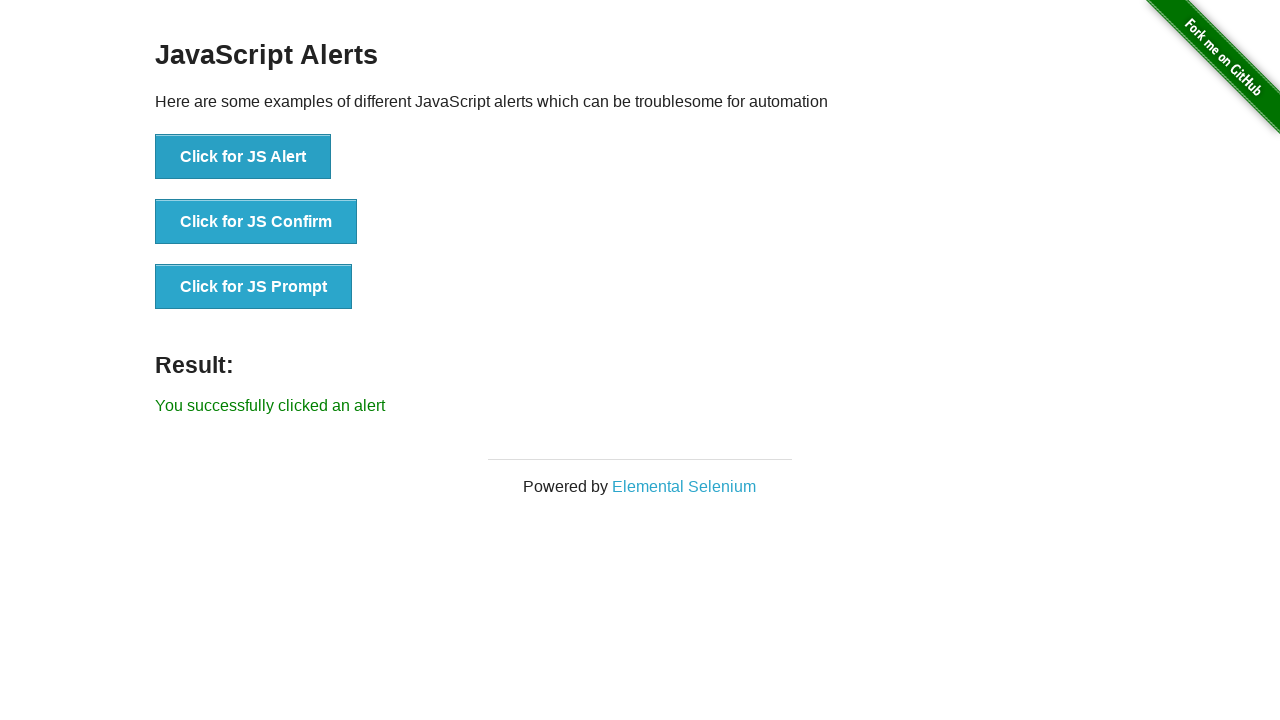

Set up dialog handler to accept alerts
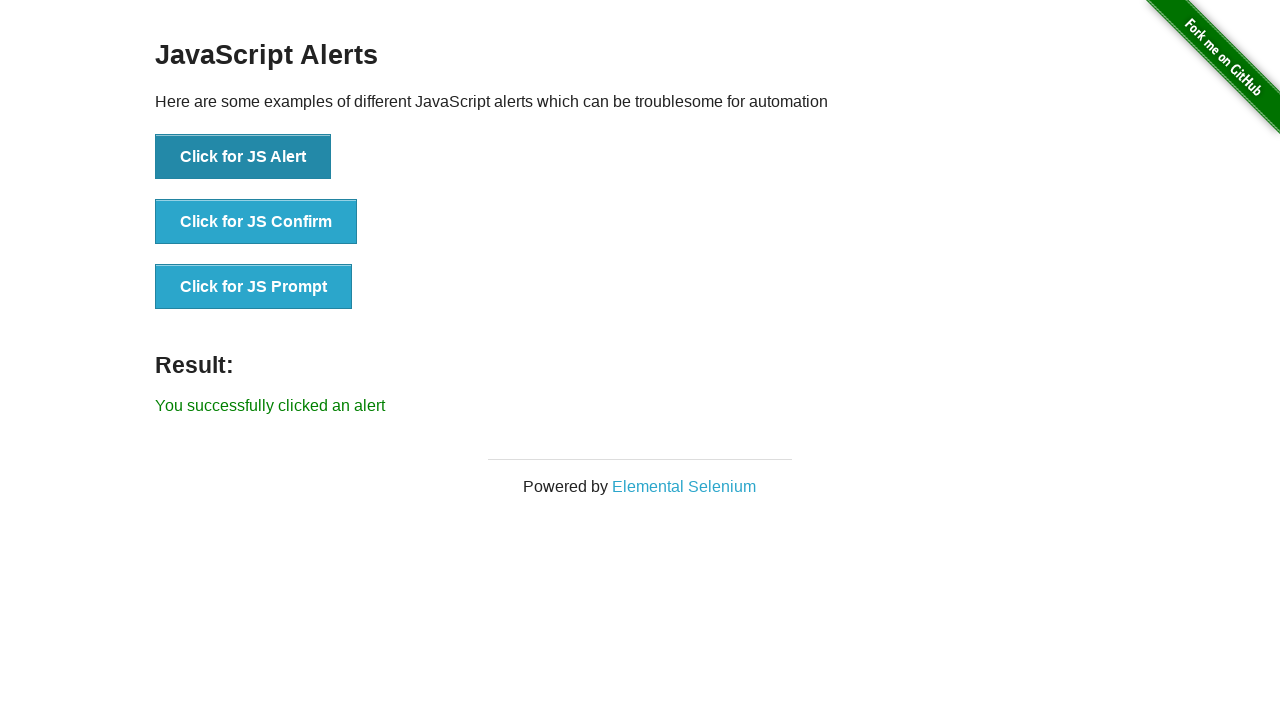

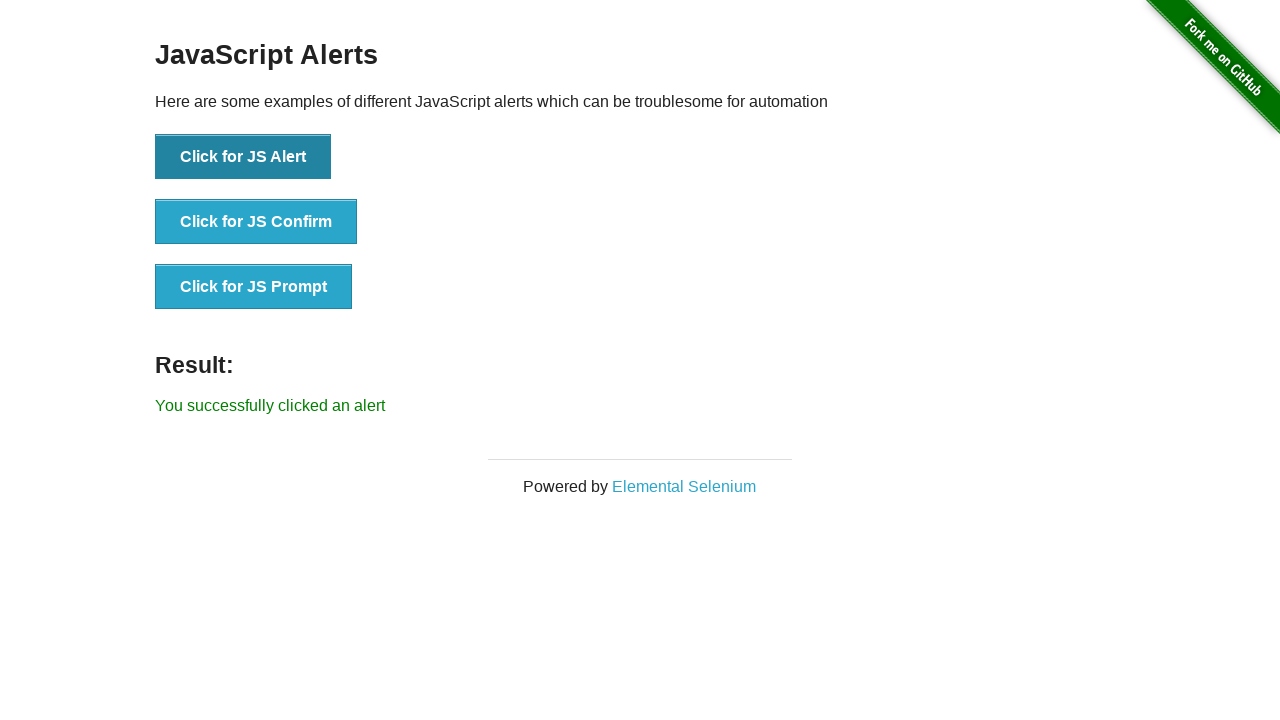